Tests mouse hover functionality on a multi-level dropdown menu by hovering over nested menu items and clicking on a sub-sub-item

Starting URL: https://demoqa.com/menu/

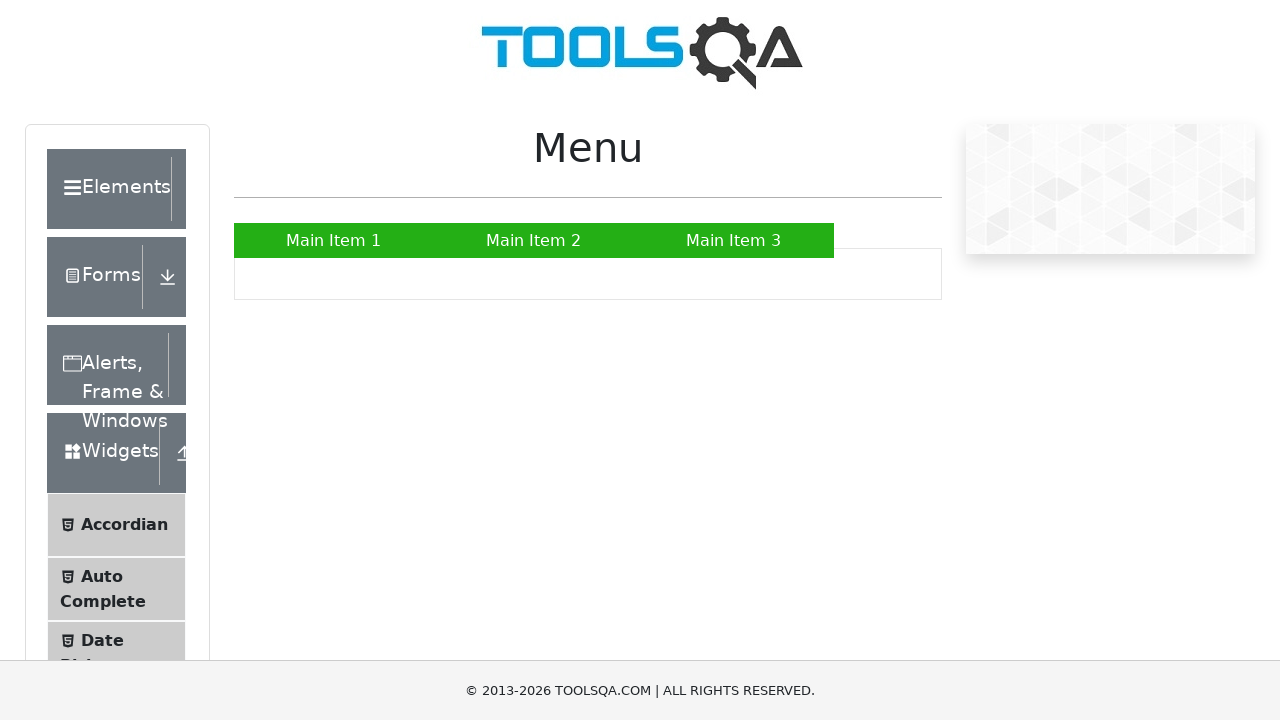

Scrolled down 200 pixels to make menu visible
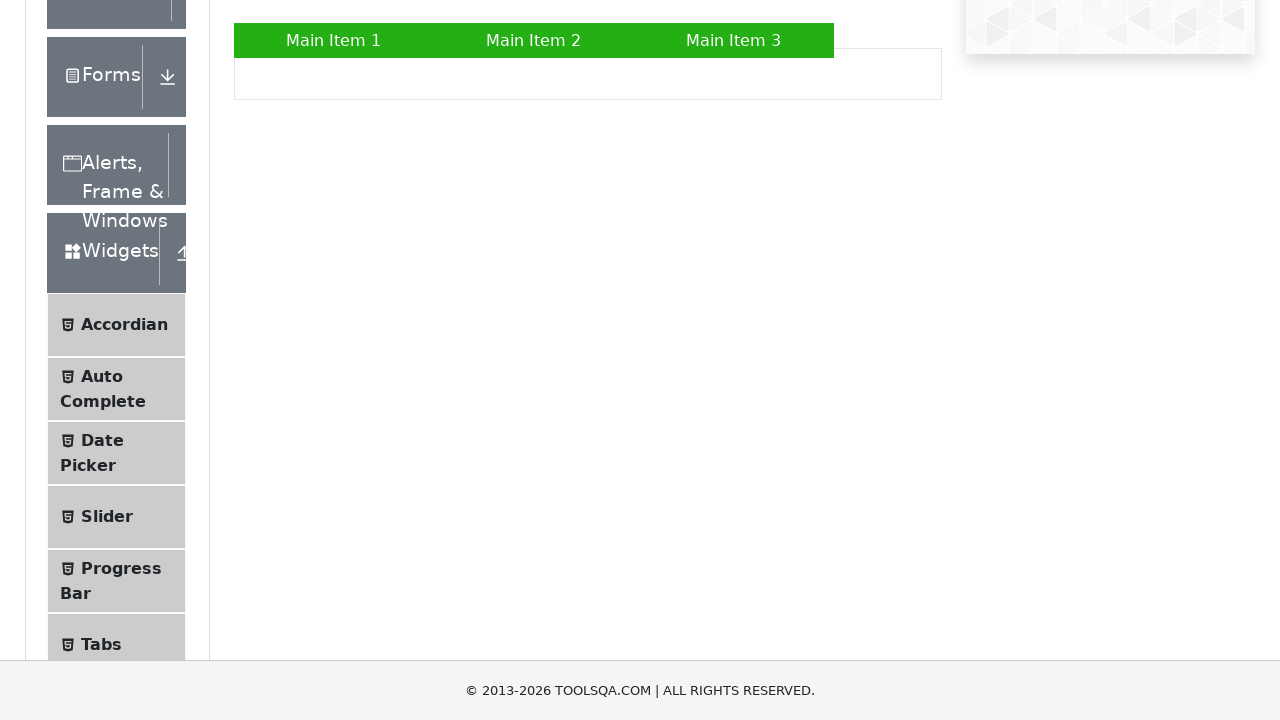

Hovered over Main Item 2 to reveal first-level dropdown at (534, 40) on text=Main Item 2
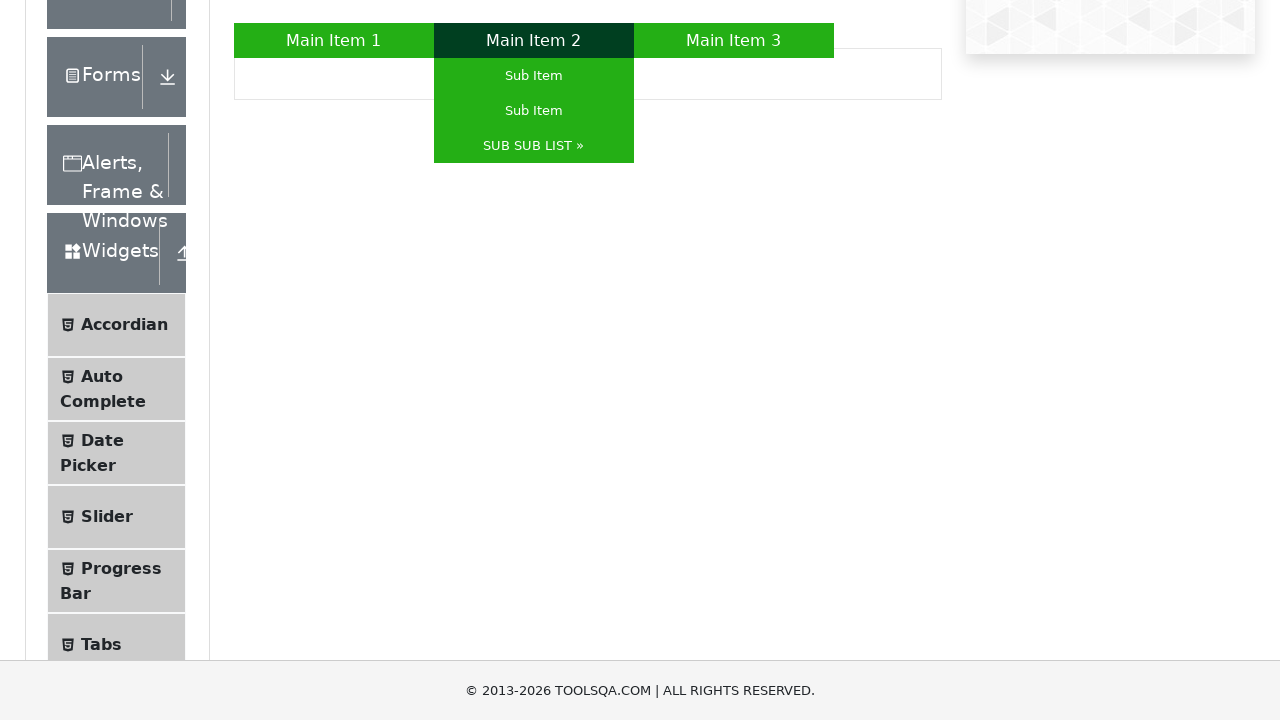

Hovered over SUB SUB LIST to reveal nested submenu at (534, 146) on text=SUB SUB LIST »
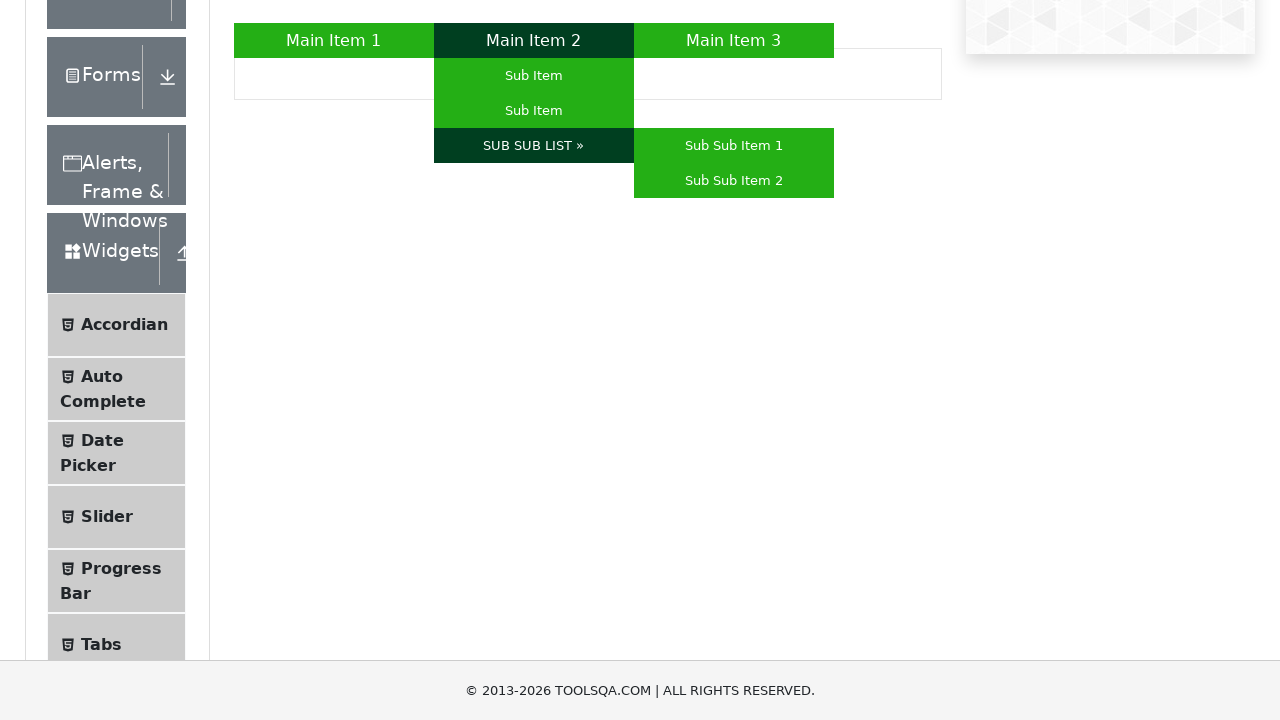

Clicked on Sub Sub Item 1 from nested dropdown menu at (734, 146) on text=Sub Sub Item 1
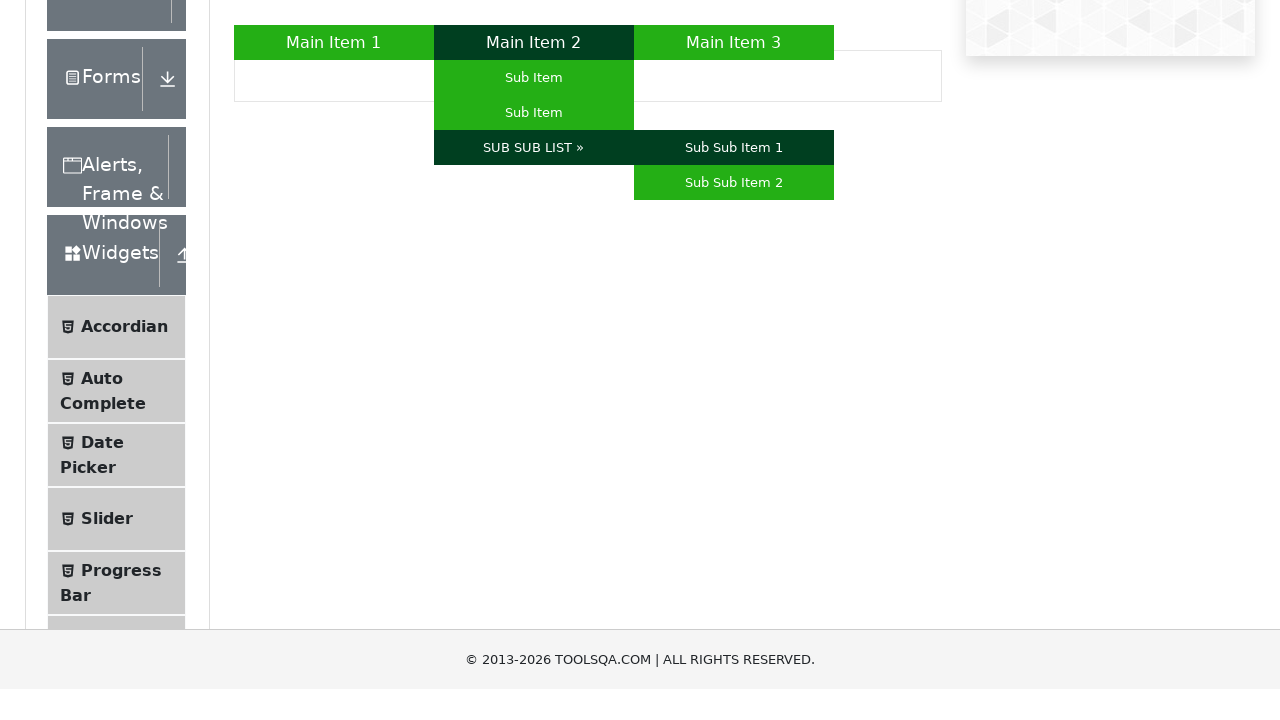

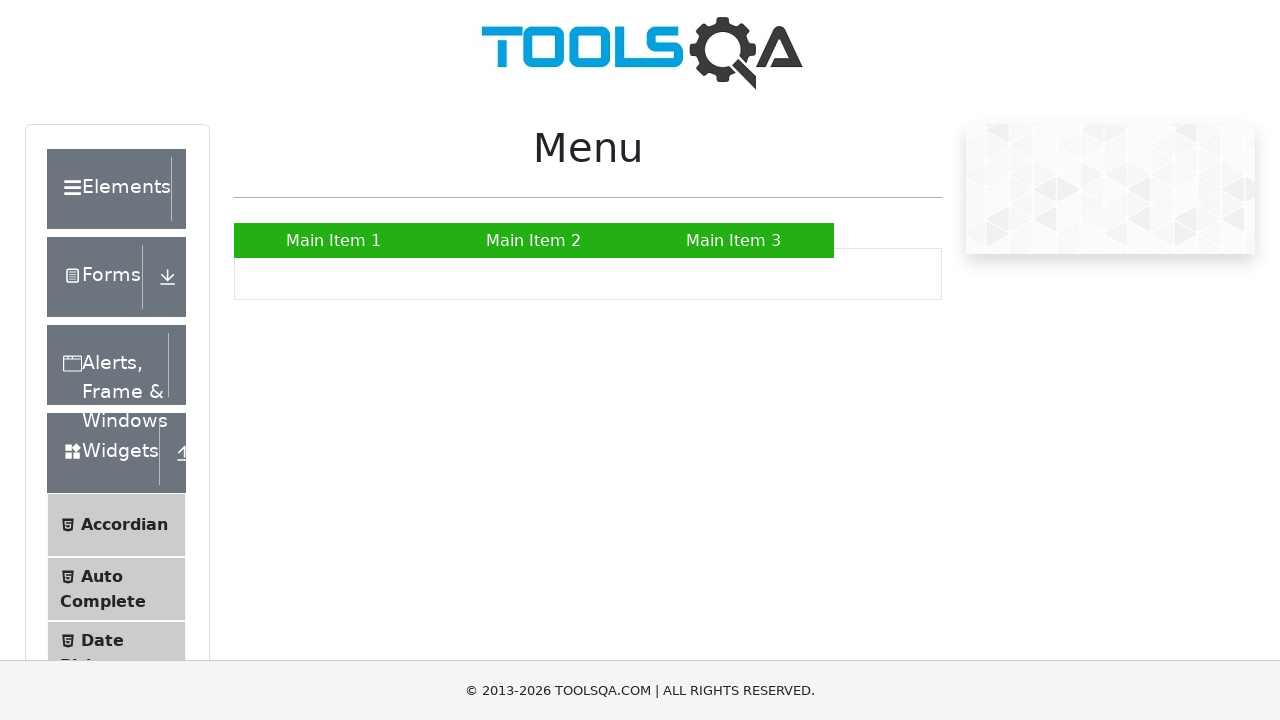